Retrieves a mathematical value from an element attribute, calculates a result using logarithm, fills in the answer, selects checkboxes/radio buttons, and submits the form

Starting URL: http://suninjuly.github.io/get_attribute.html

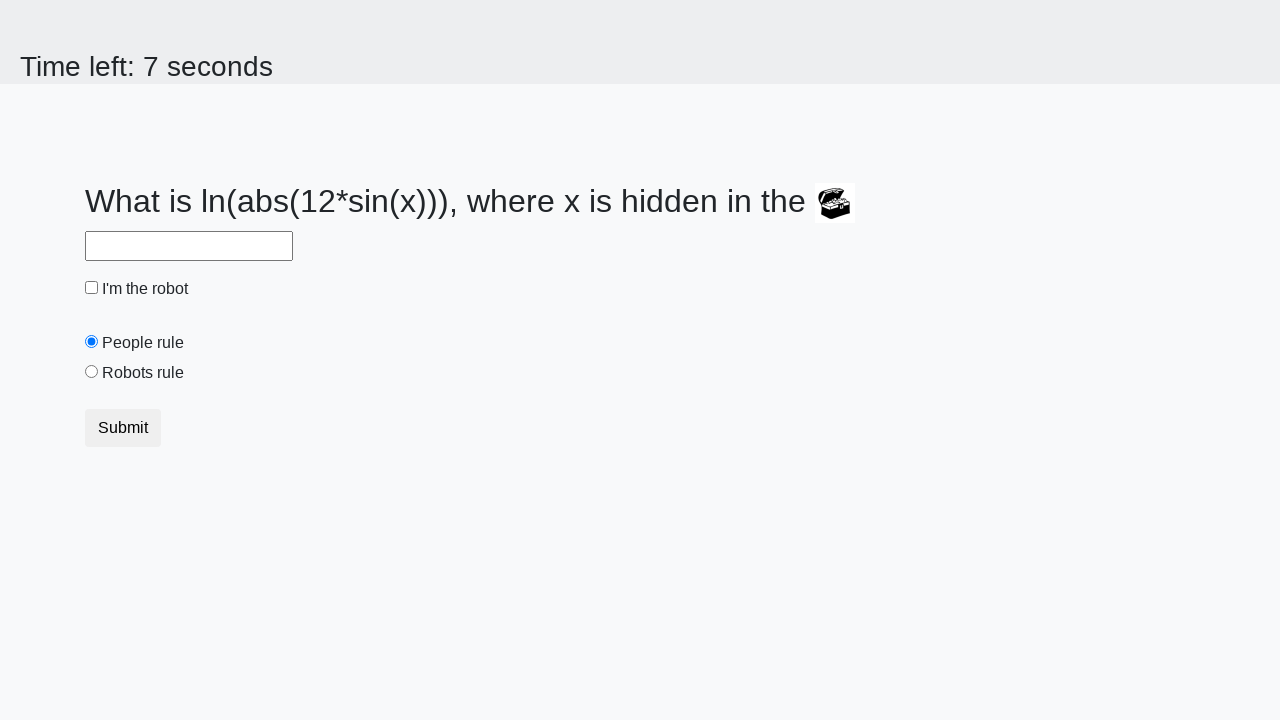

Located treasure element with valuex attribute
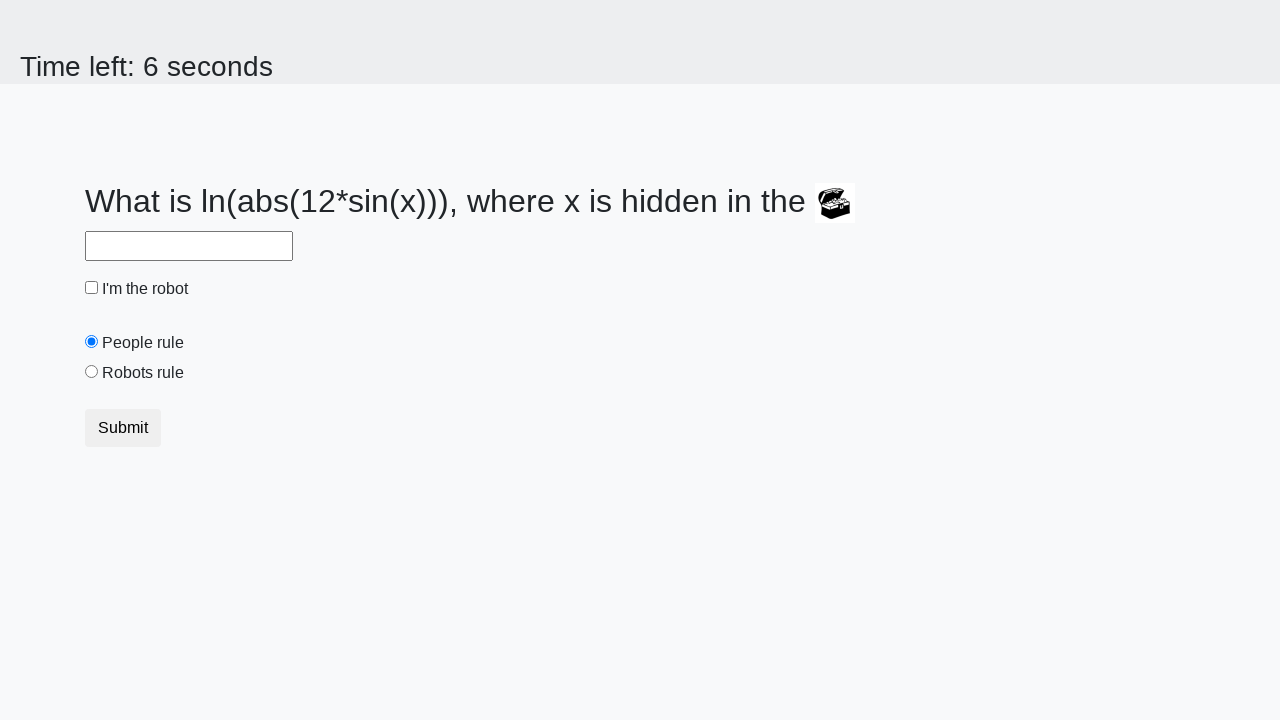

Retrieved valuex attribute value: 454
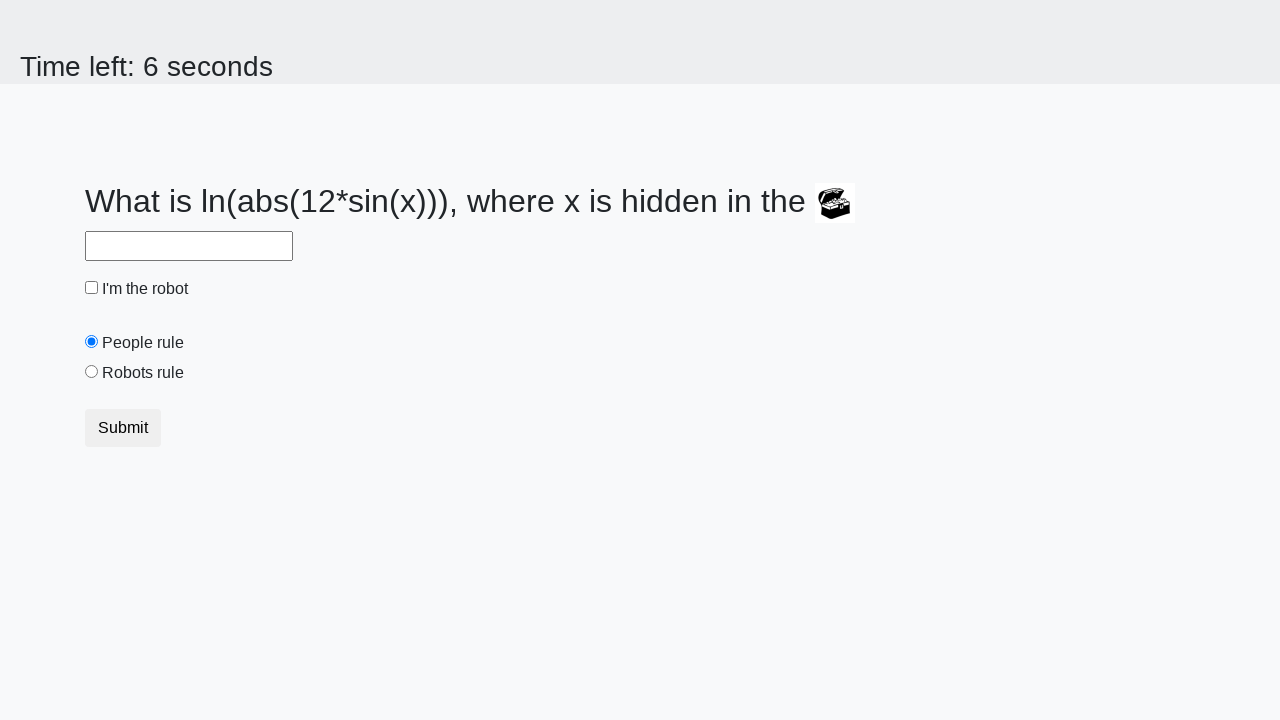

Calculated logarithmic result: 2.484111967469316
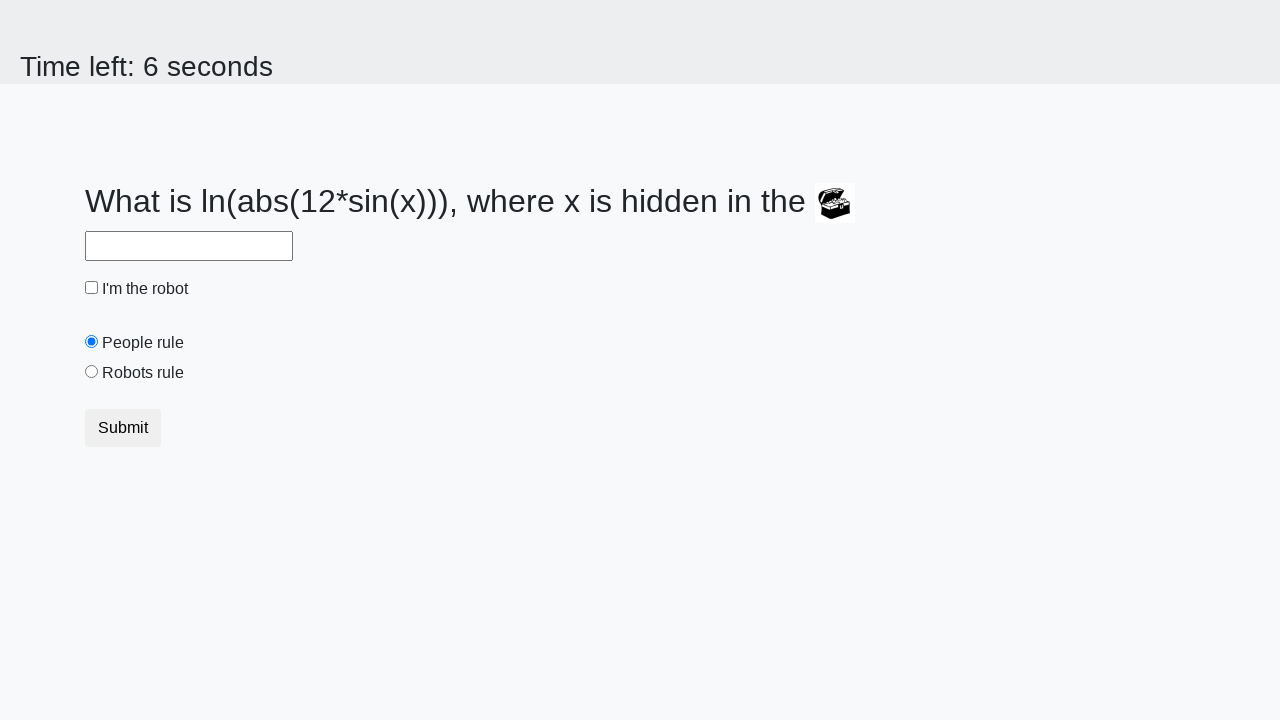

Filled answer field with calculated value: 2.484111967469316 on #answer
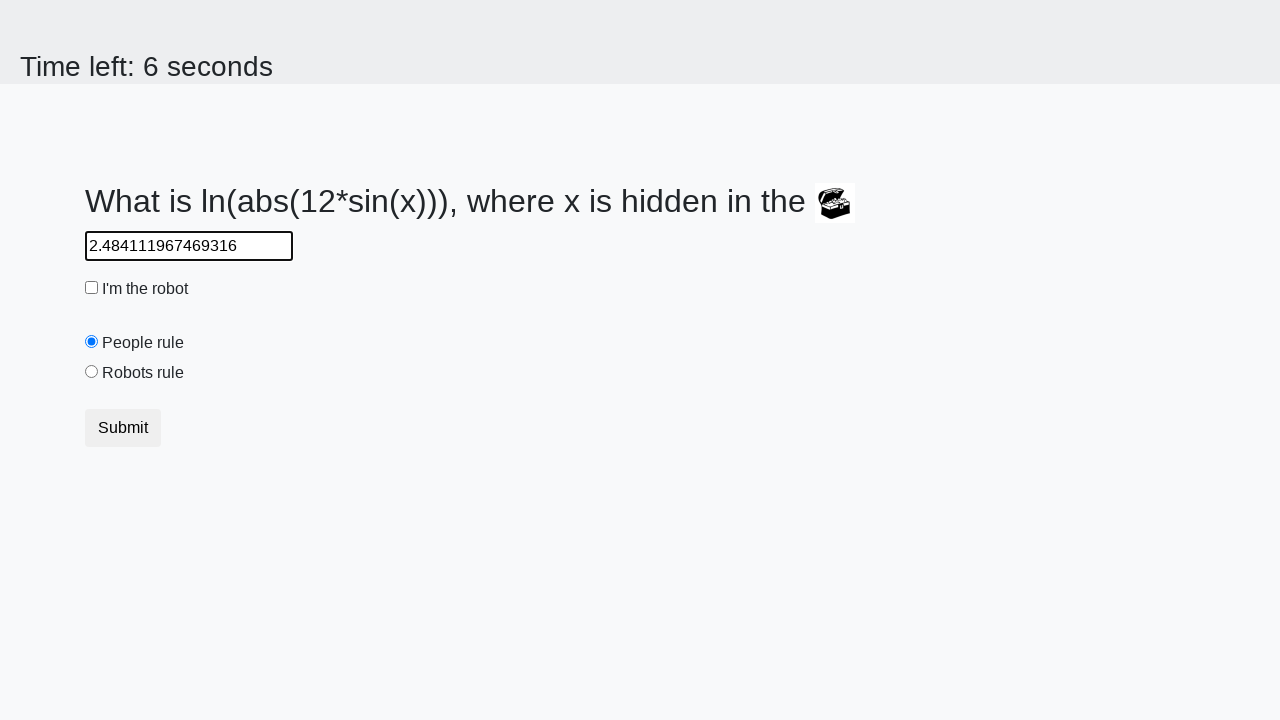

Clicked robot checkbox at (92, 288) on #robotCheckbox
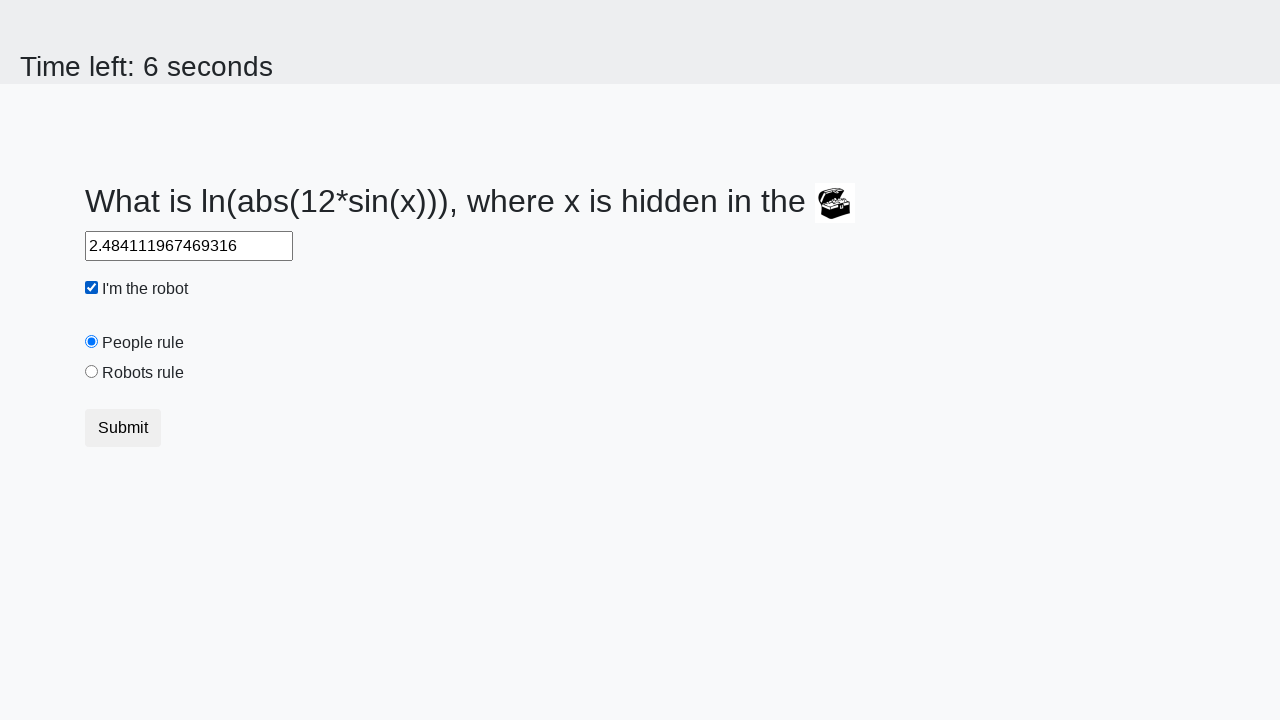

Clicked robots rule radio button at (92, 372) on #robotsRule
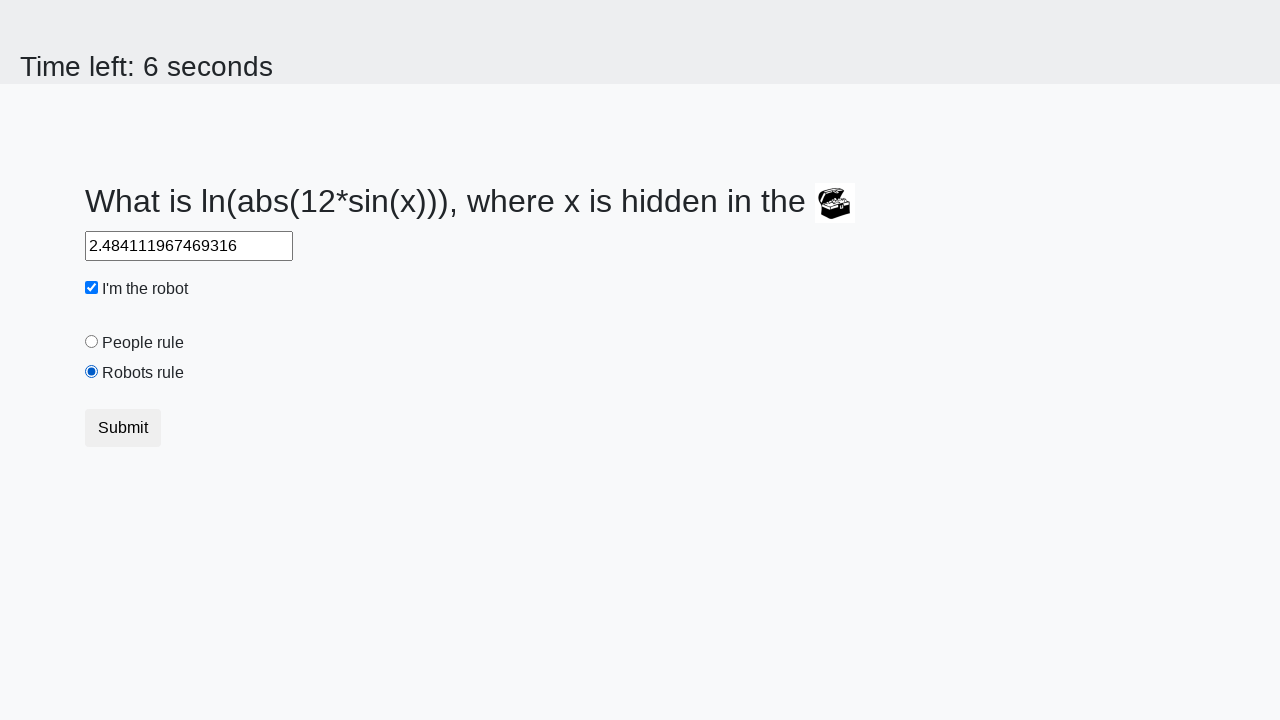

Clicked submit button to submit form at (123, 428) on button.btn
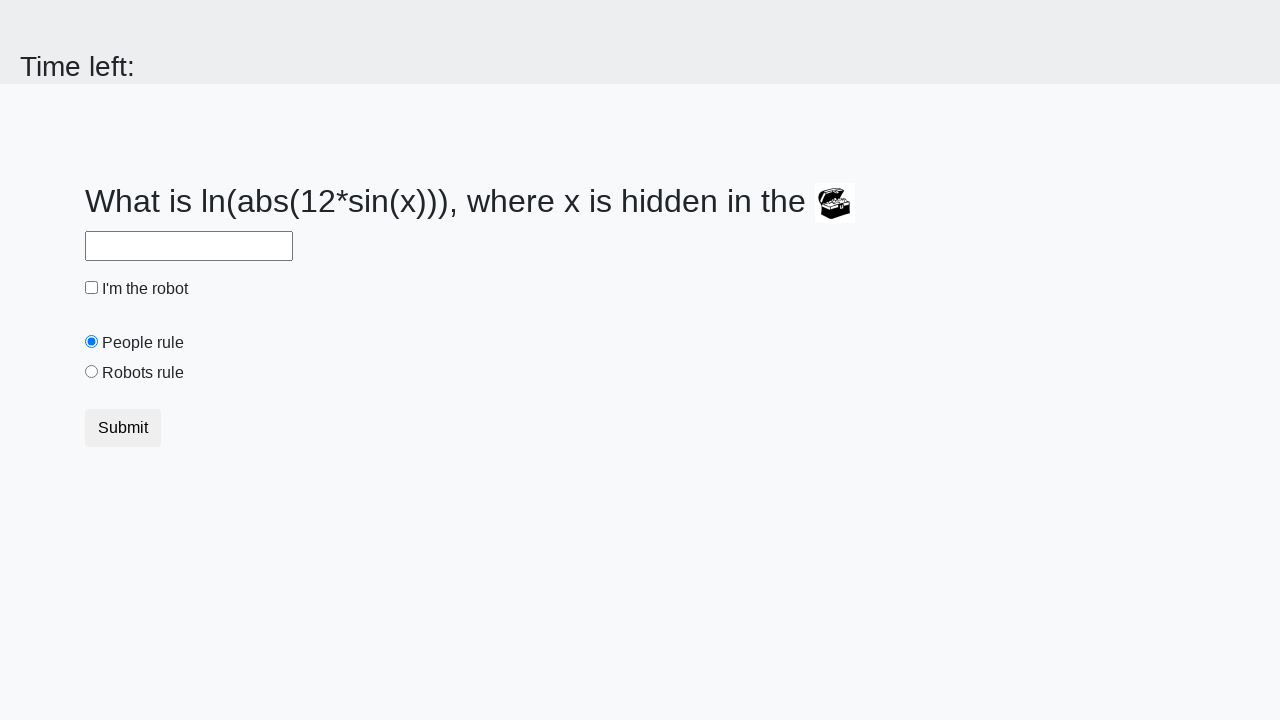

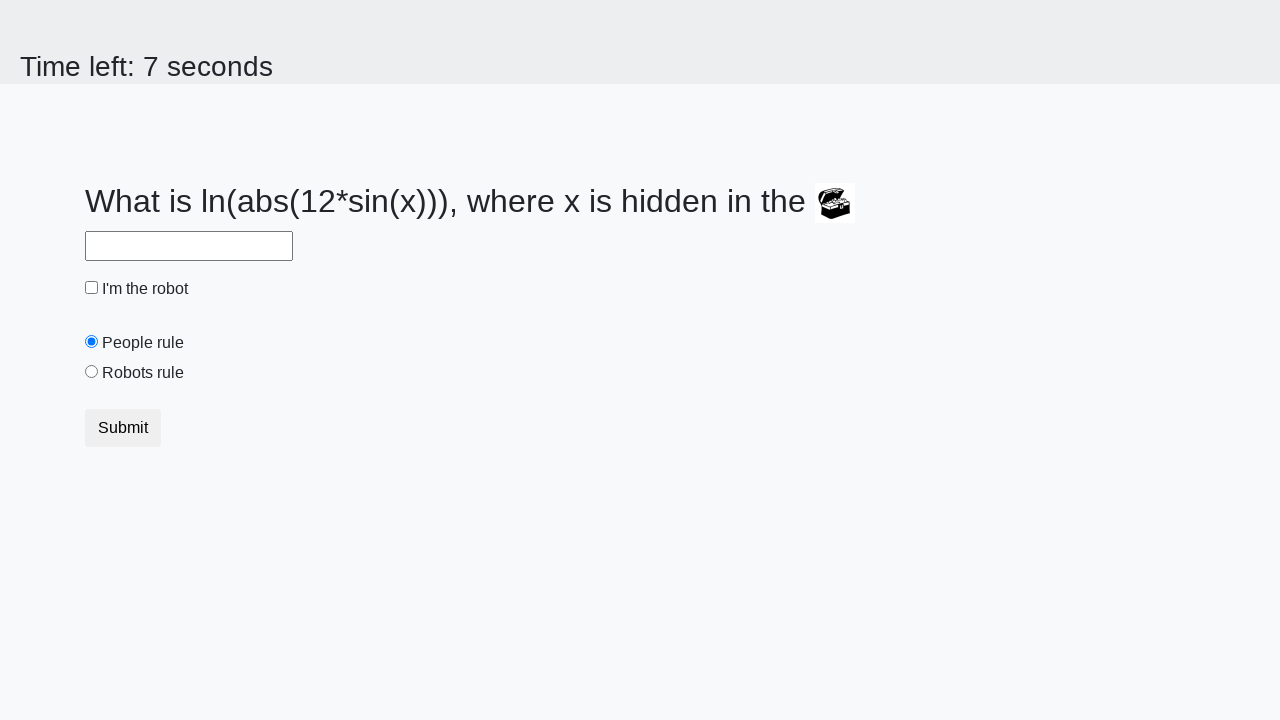